Tests navigating to trailer insurance page, entering a zip code, and finding an agent on State Farm website

Starting URL: https://www.statefarm.com

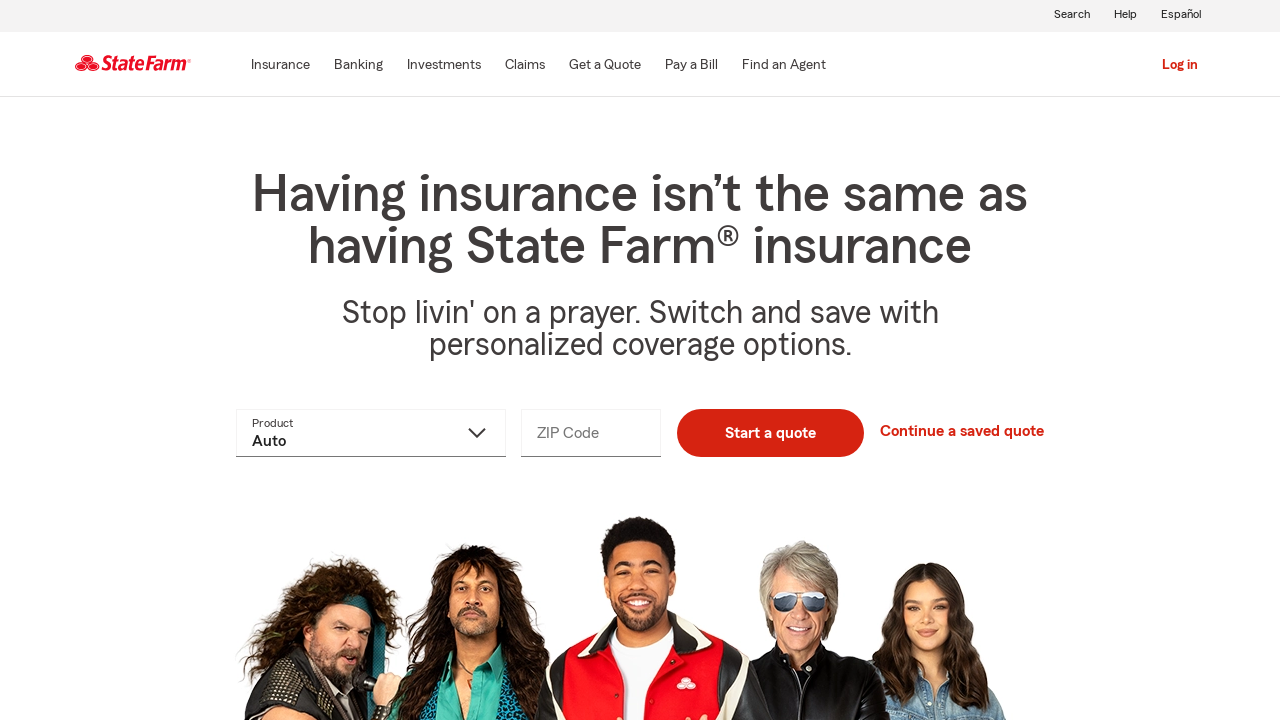

Clicked on Insurance menu at (280, 65) on text=Insurance
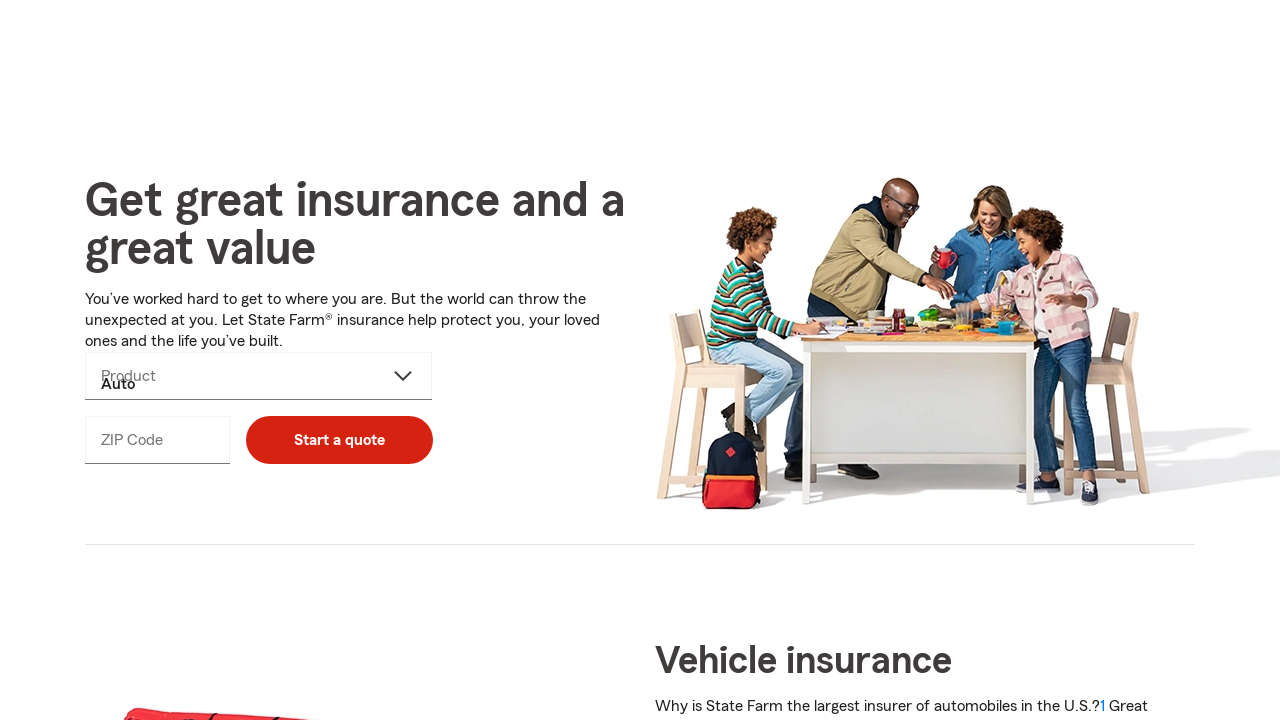

Clicked on Trailer insurance option at (152, 382) on text=Trailer
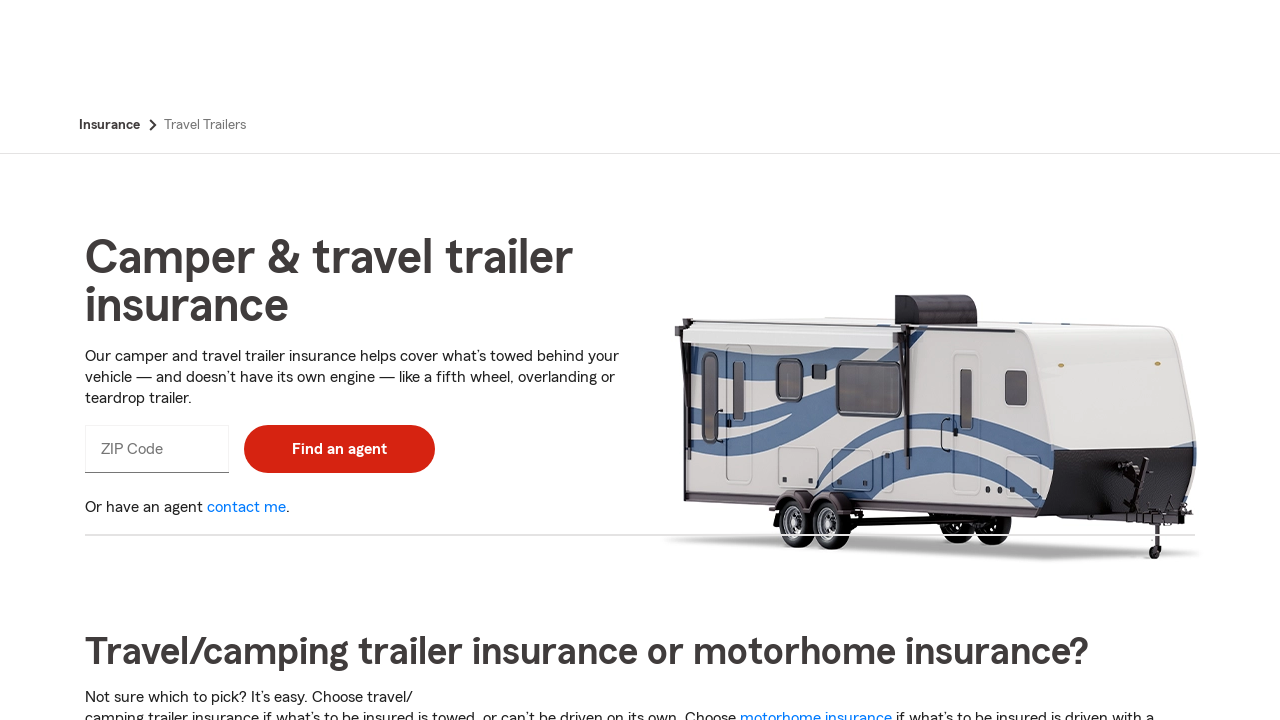

Scrolled down the page by 500px
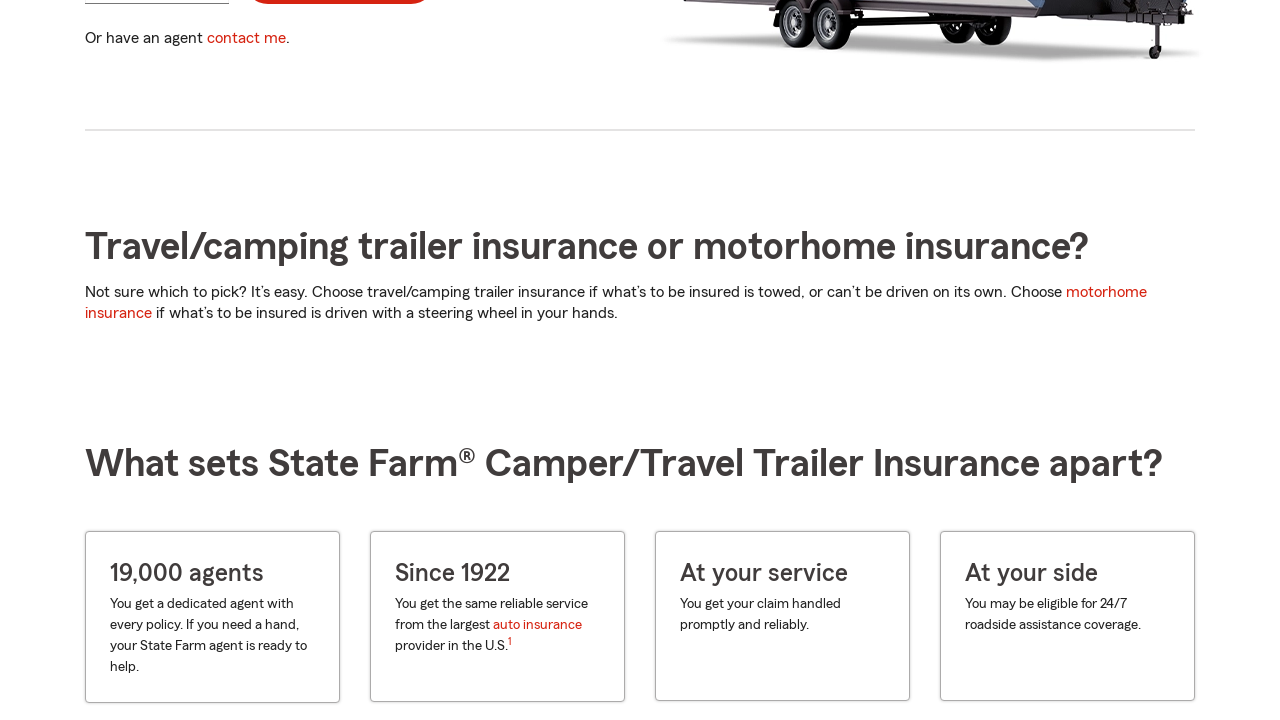

Entered zip code '23186' in the search field on input[id='zipCode'], input[name='zipCode'], input[placeholder*='ZIP']
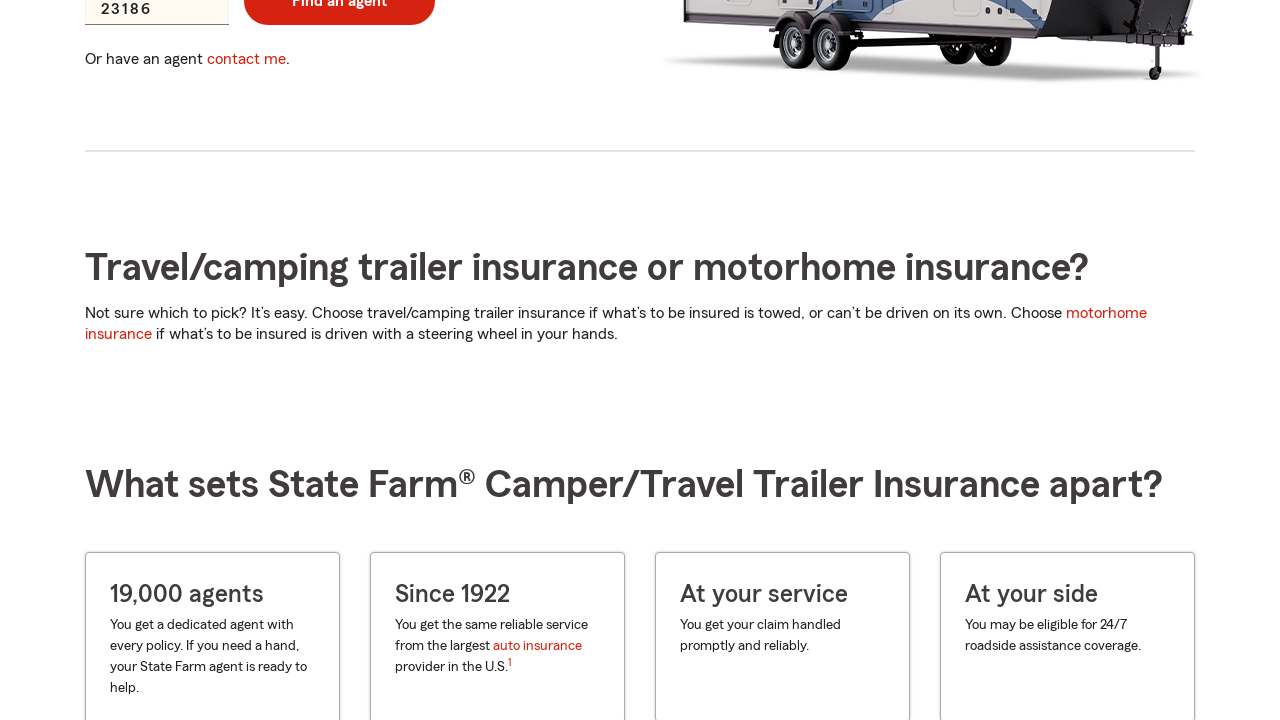

Clicked on Find an Agent button at (784, 65) on text=Find an Agent
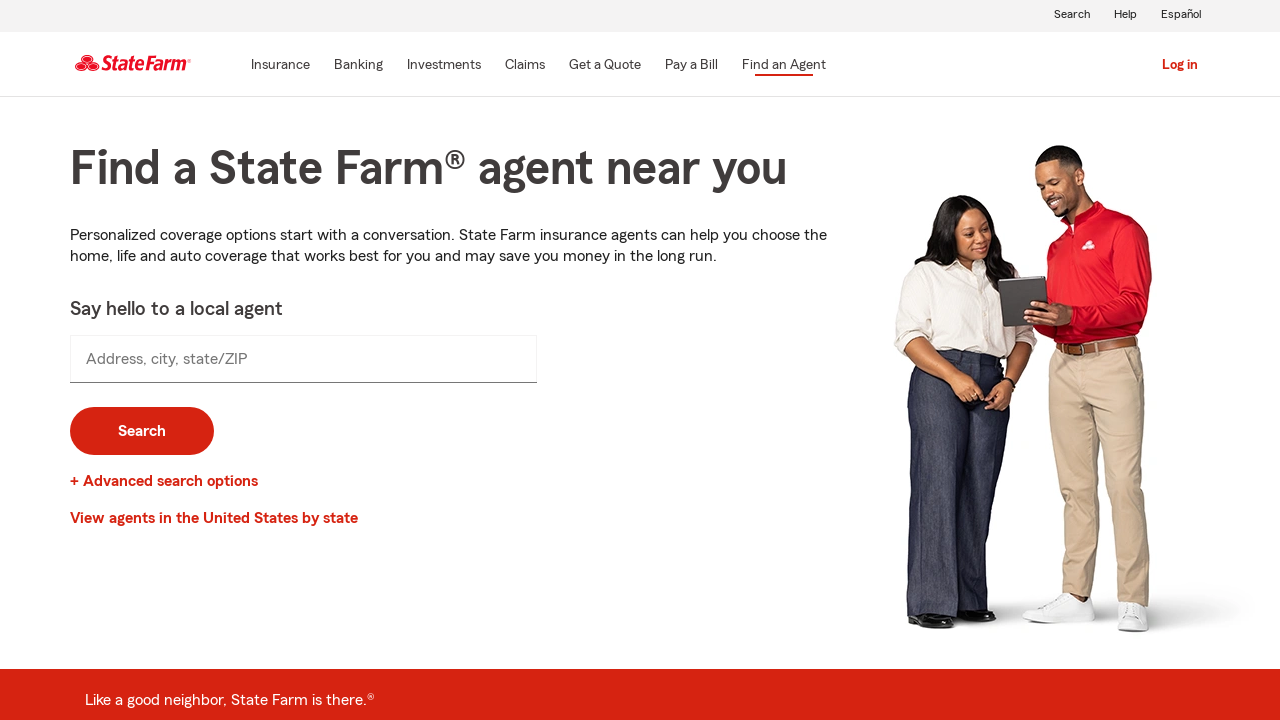

Page loaded successfully
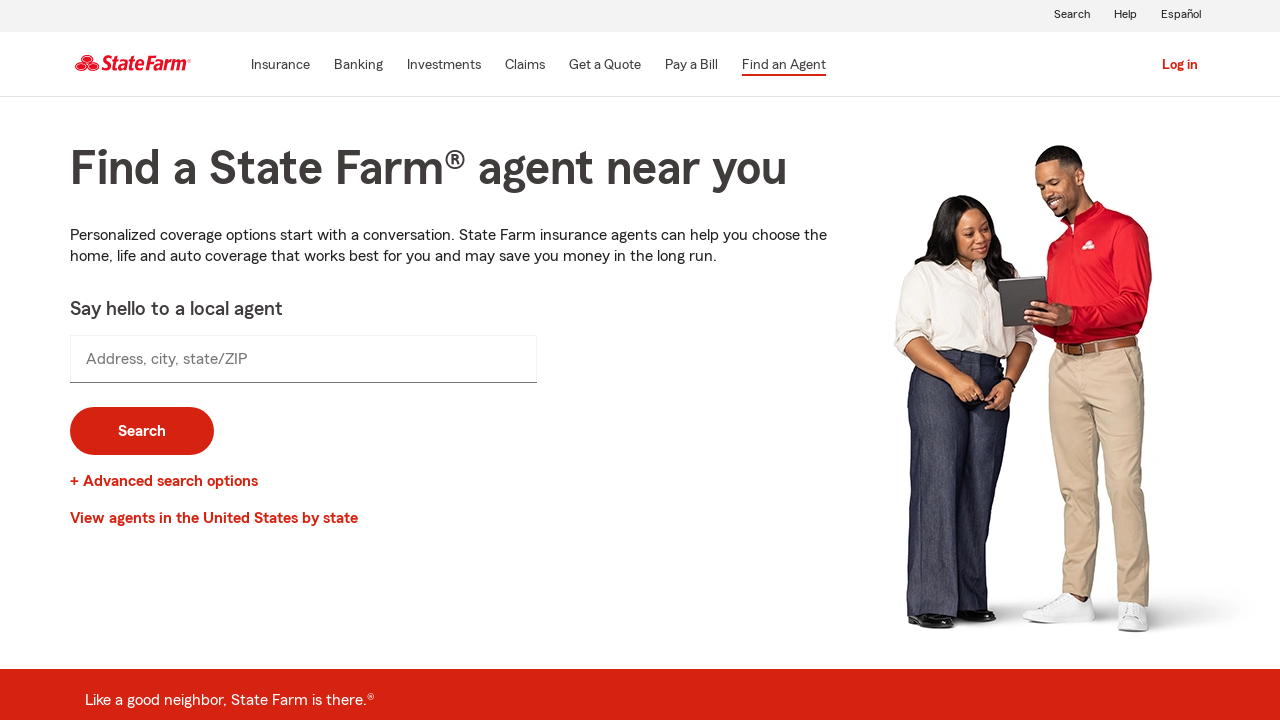

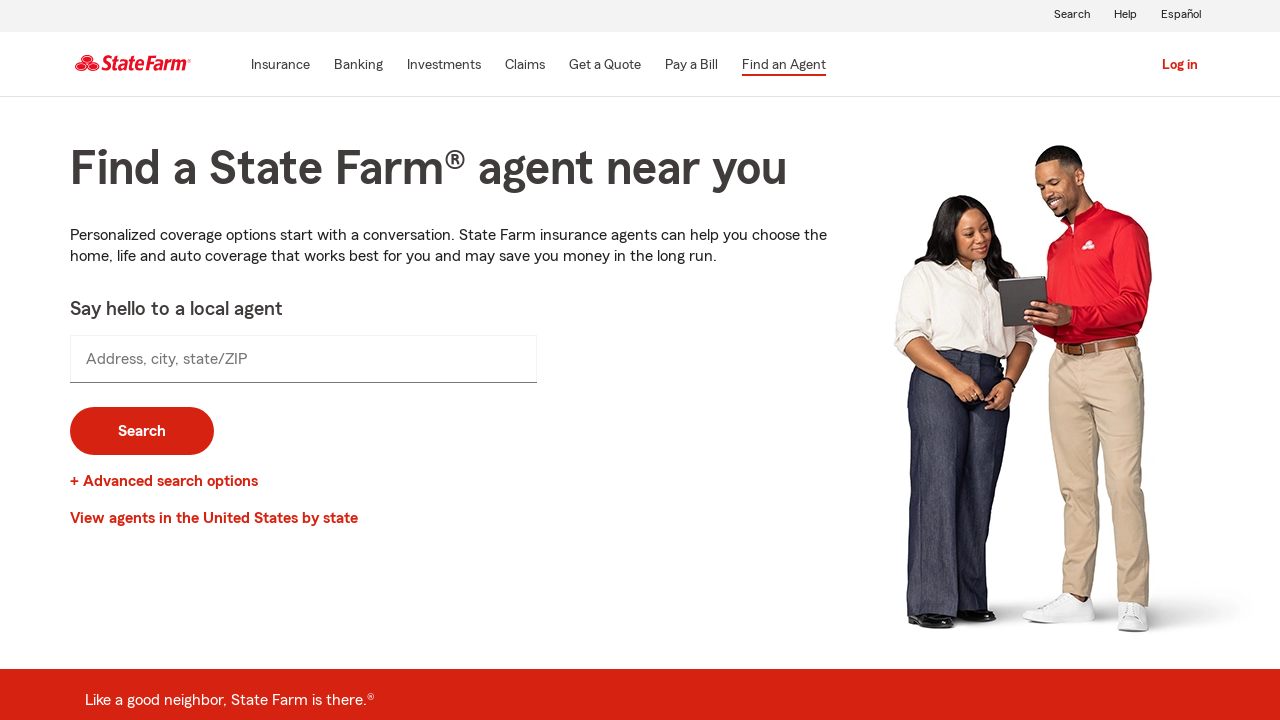